Tests date picker functionality by opening calendar, navigating to previous months, and selecting a specific date

Starting URL: https://kristinek.github.io/site/examples/actions

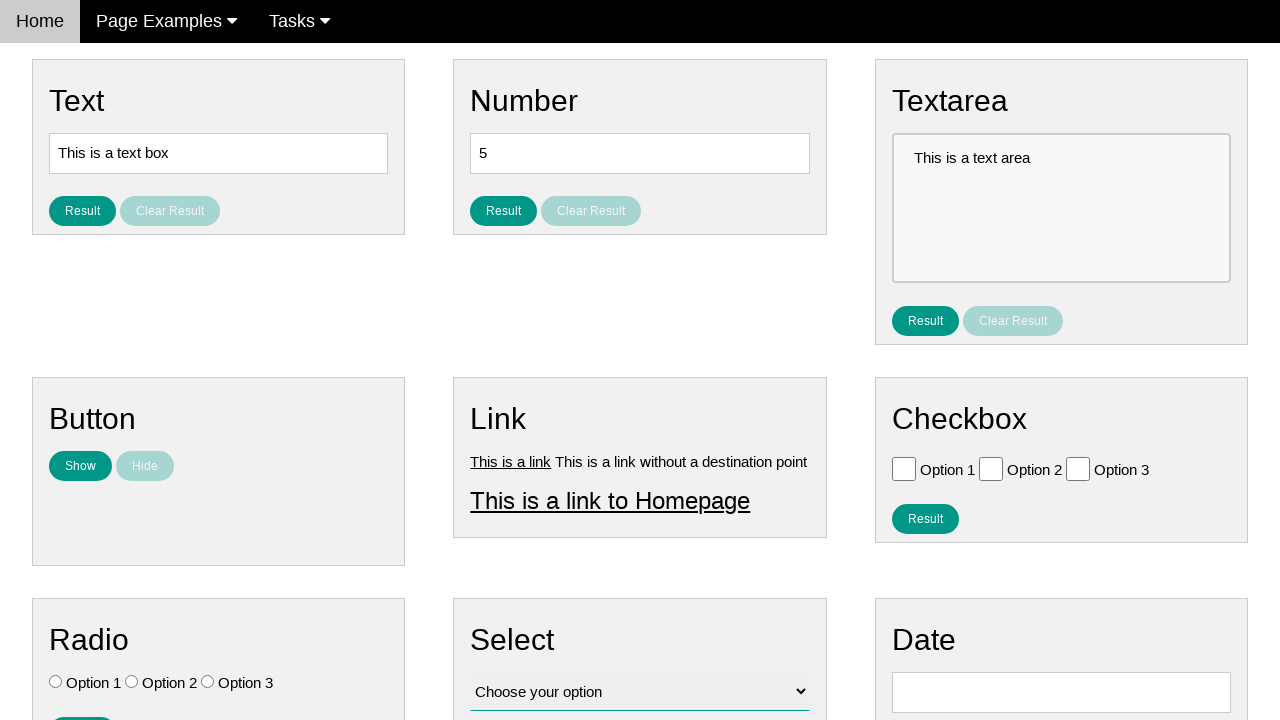

Navigated to date picker example page
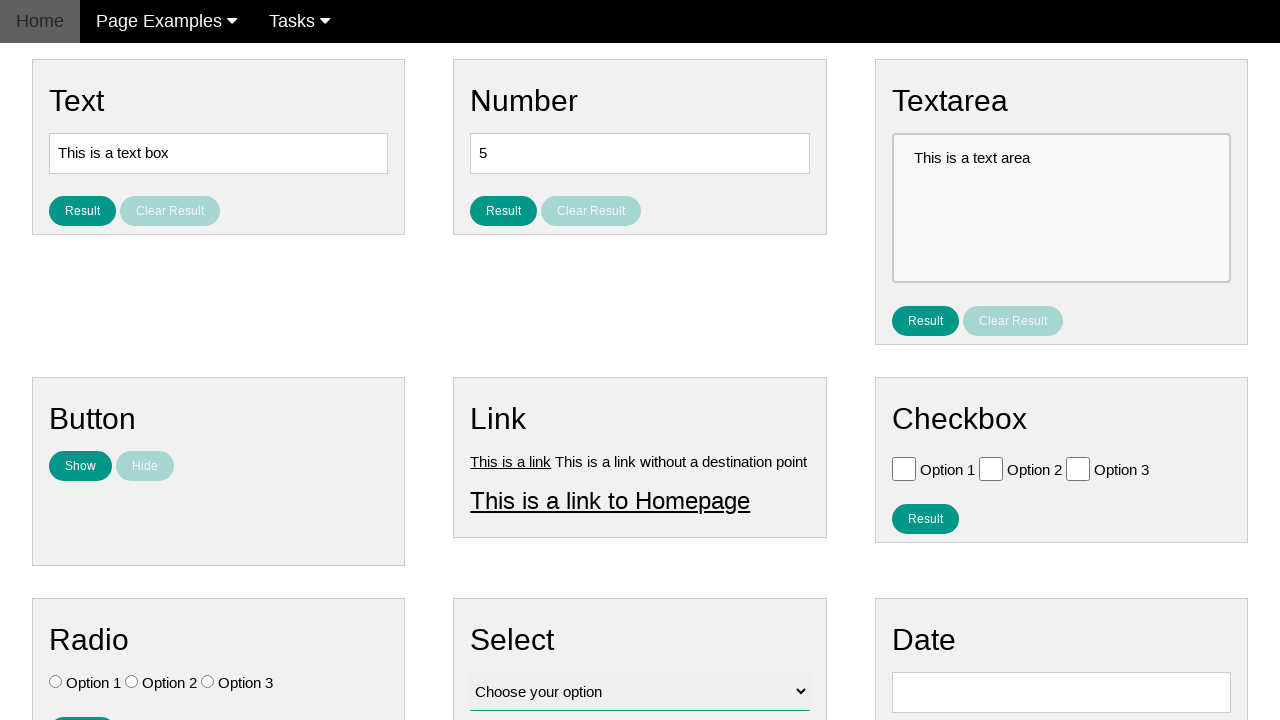

Clicked calendar textbox to open date picker at (1061, 692) on input#vfb-8
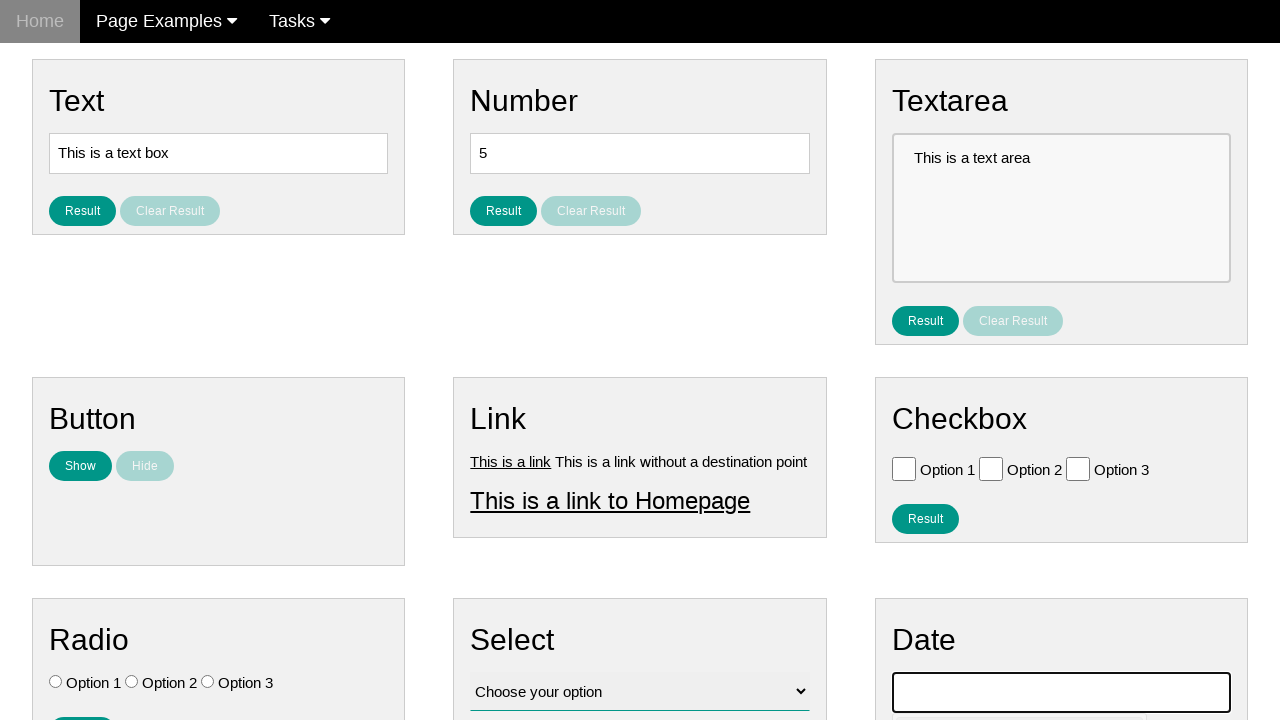

Waited 500ms before navigating to previous month
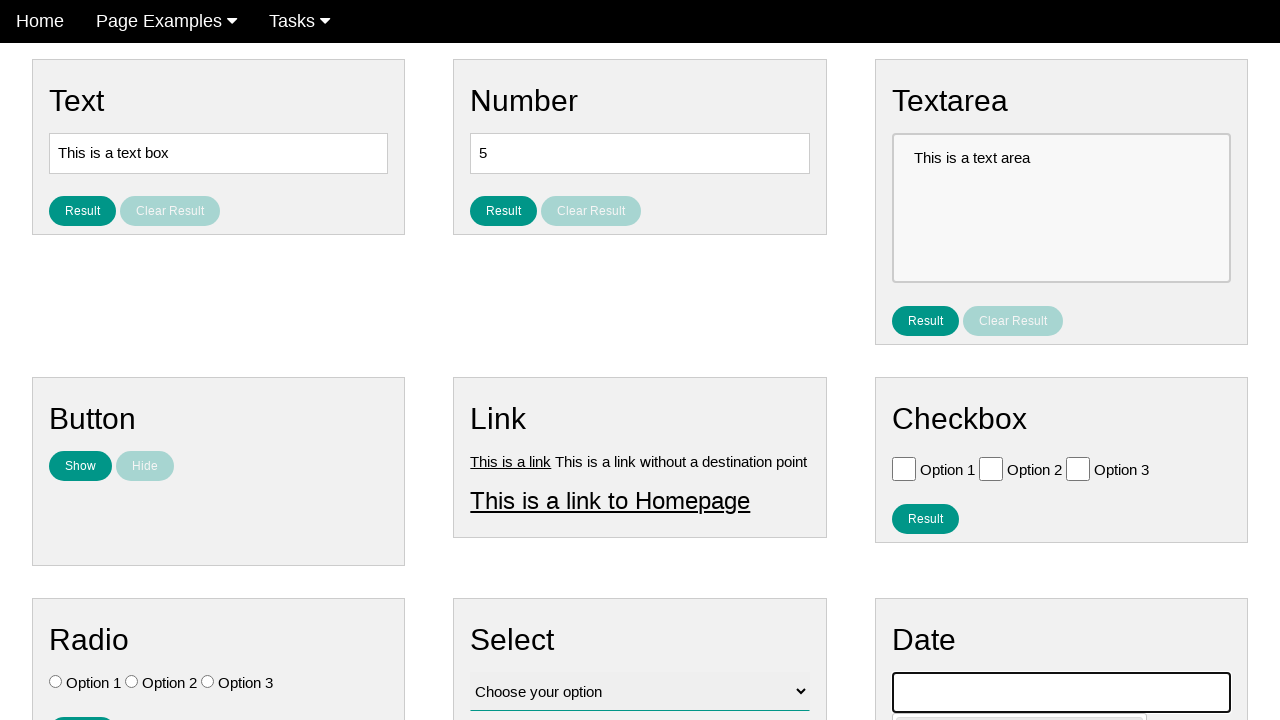

Clicked previous button to navigate back month 1 of 10 at (912, 408) on xpath=//span[text()='Prev']
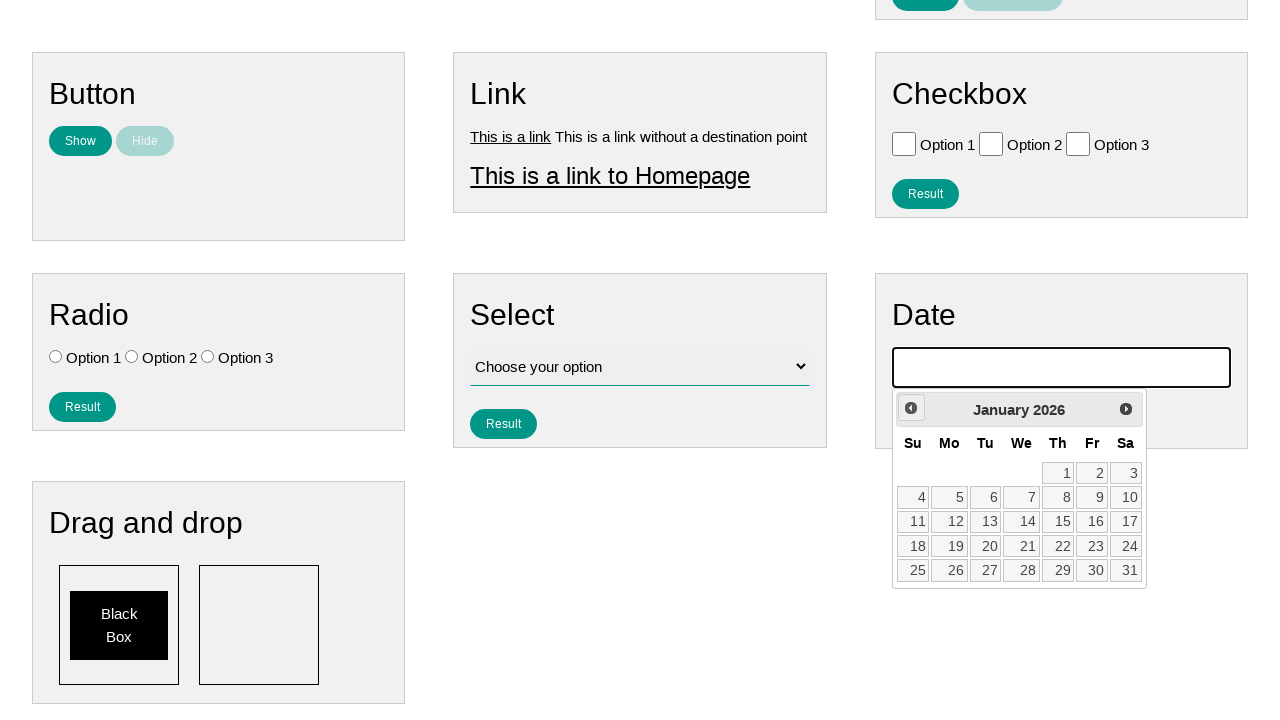

Waited 500ms before navigating to previous month
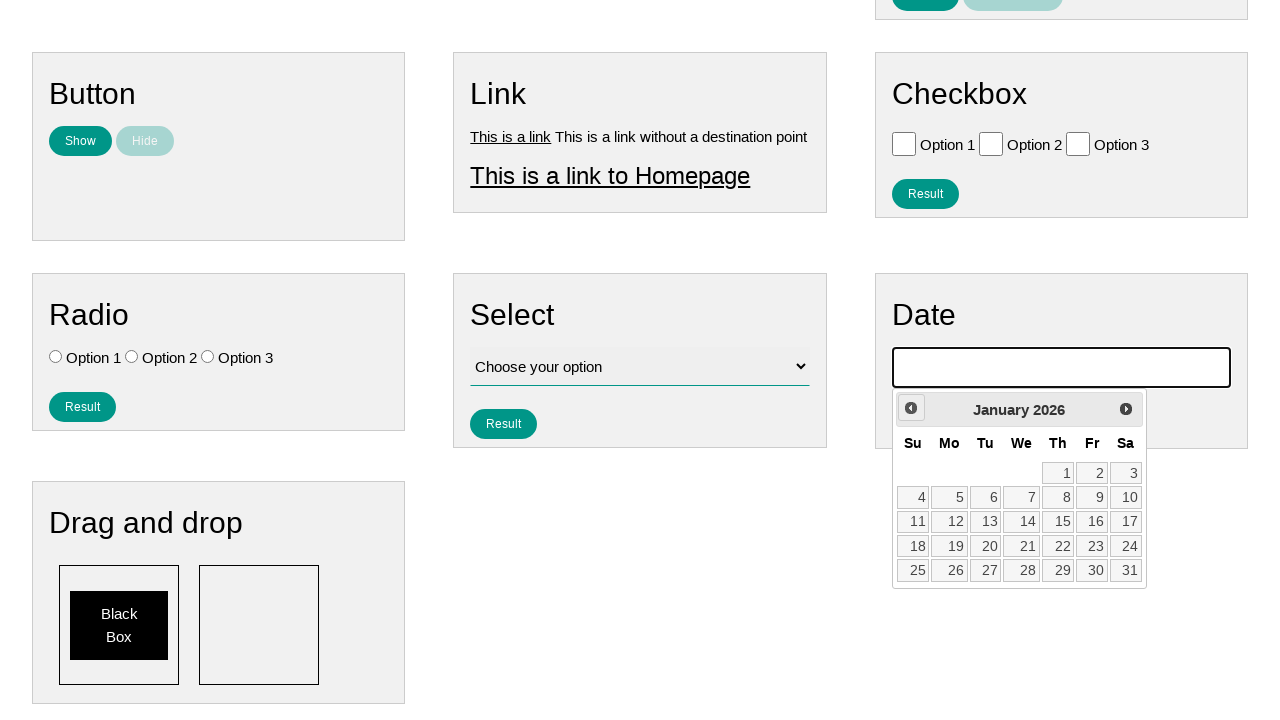

Clicked previous button to navigate back month 2 of 10 at (911, 408) on xpath=//span[text()='Prev']
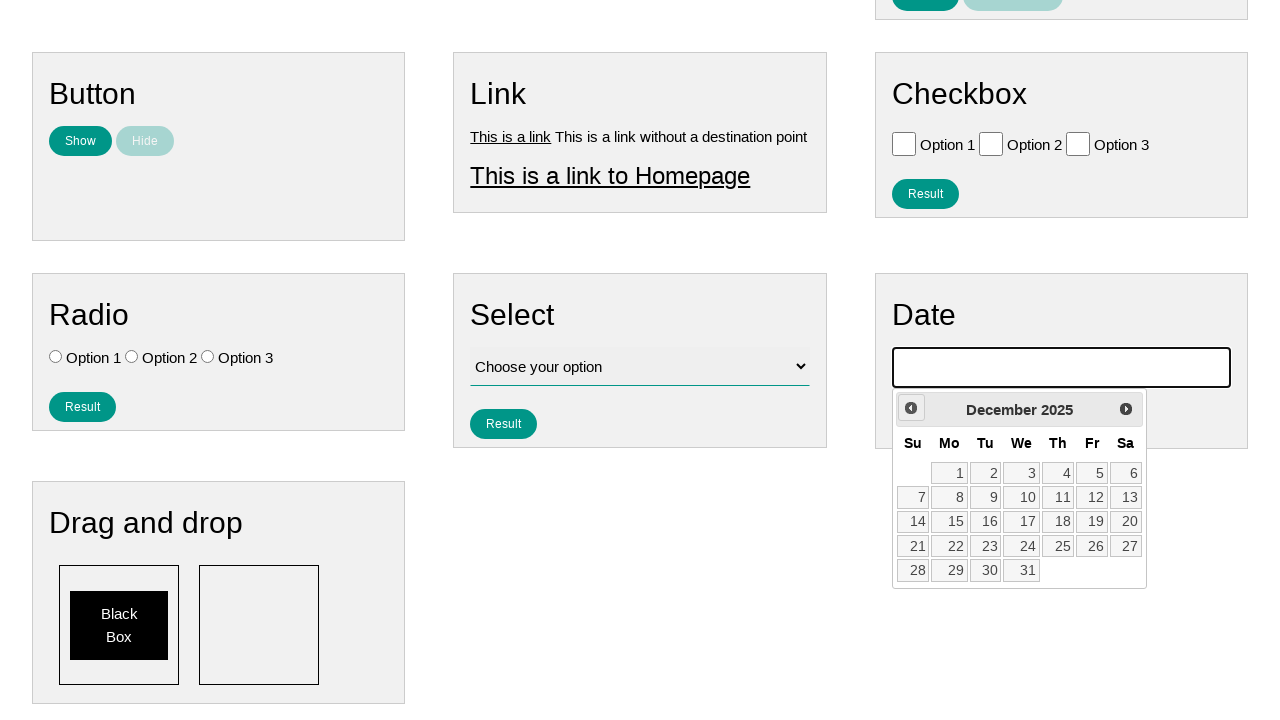

Waited 500ms before navigating to previous month
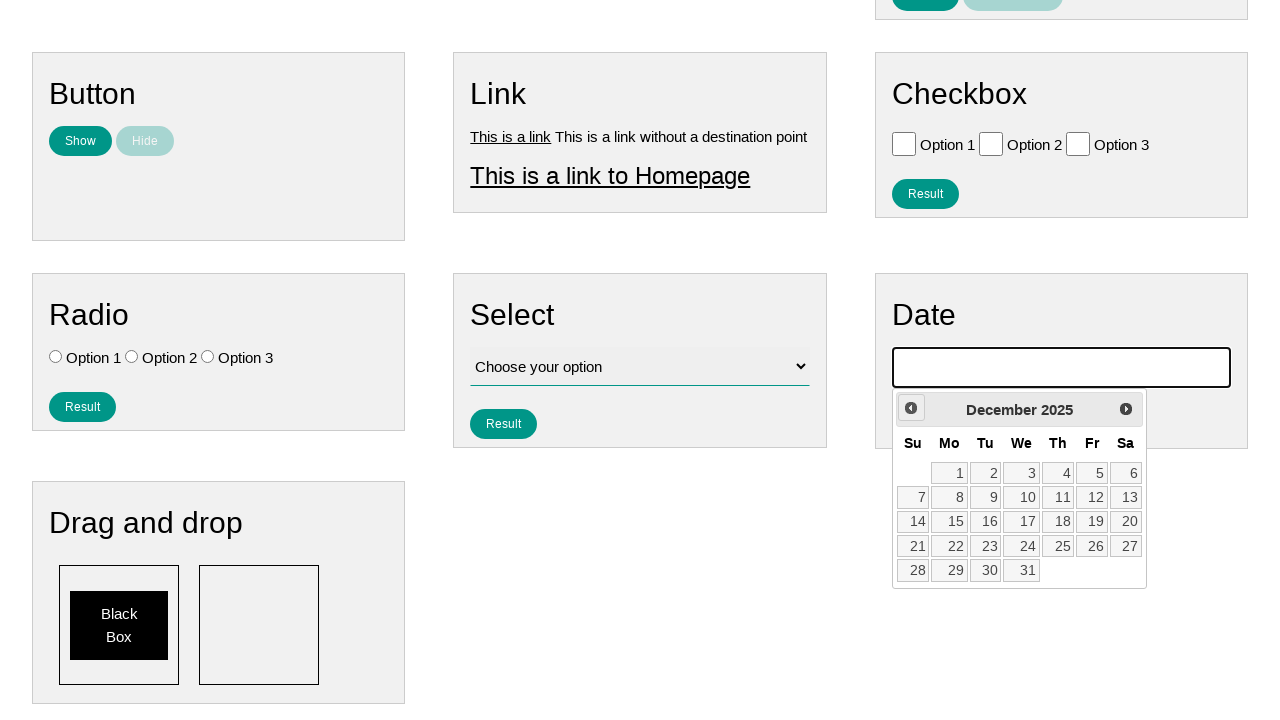

Clicked previous button to navigate back month 3 of 10 at (911, 408) on xpath=//span[text()='Prev']
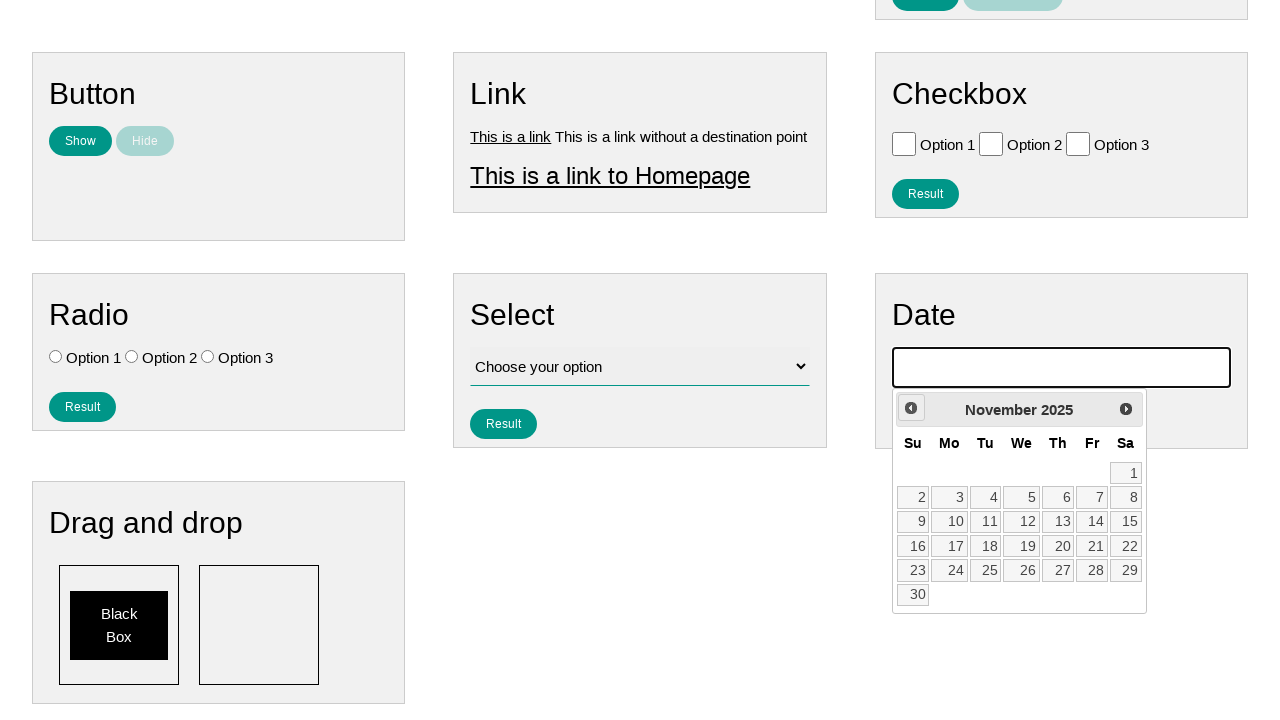

Waited 500ms before navigating to previous month
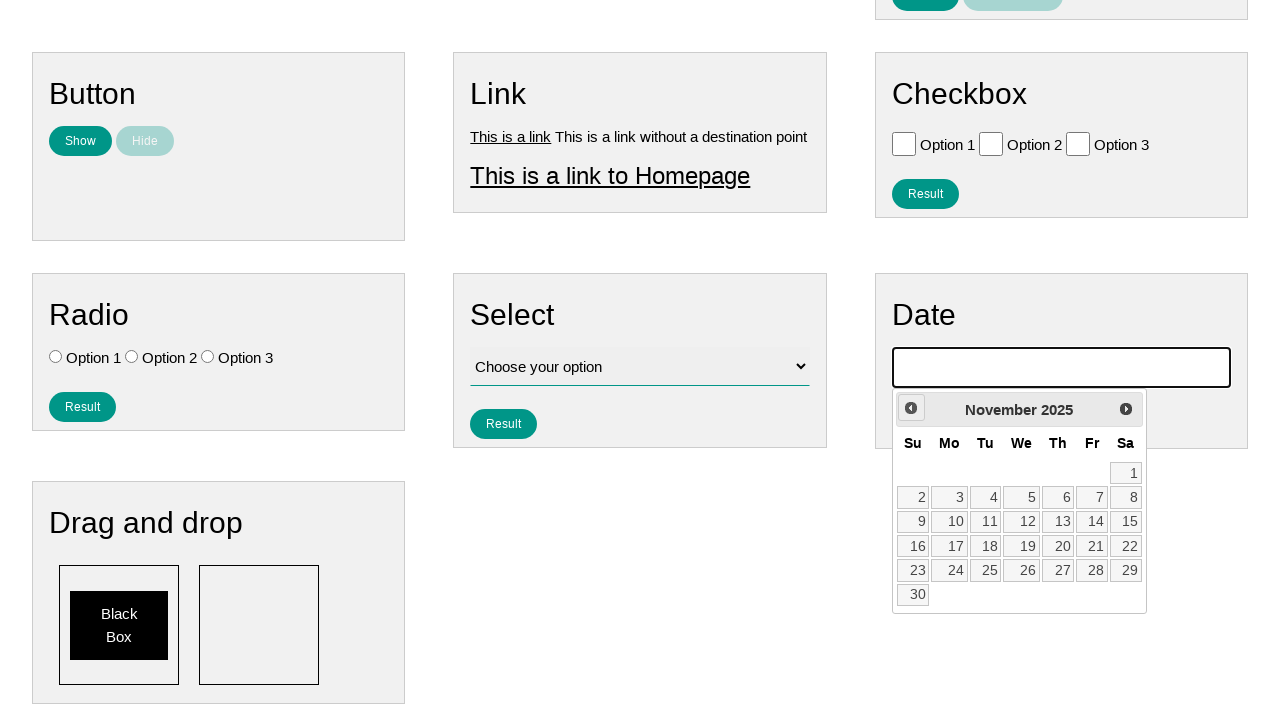

Clicked previous button to navigate back month 4 of 10 at (911, 408) on xpath=//span[text()='Prev']
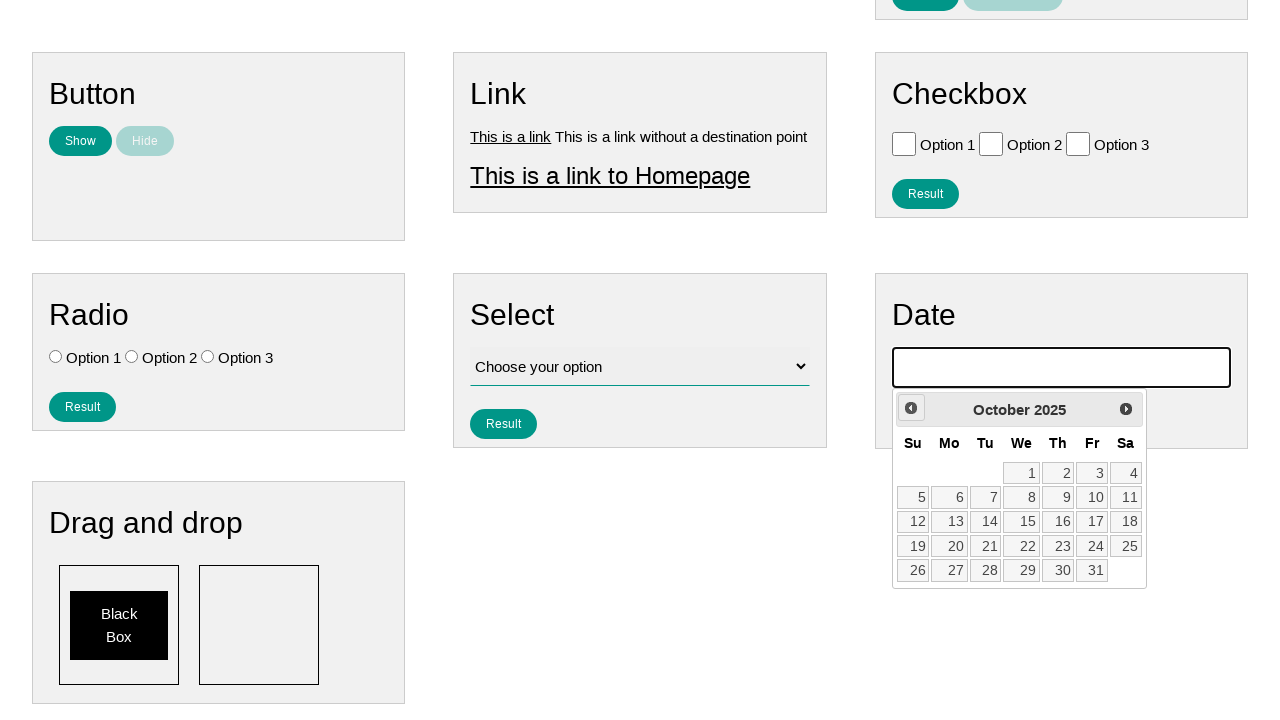

Waited 500ms before navigating to previous month
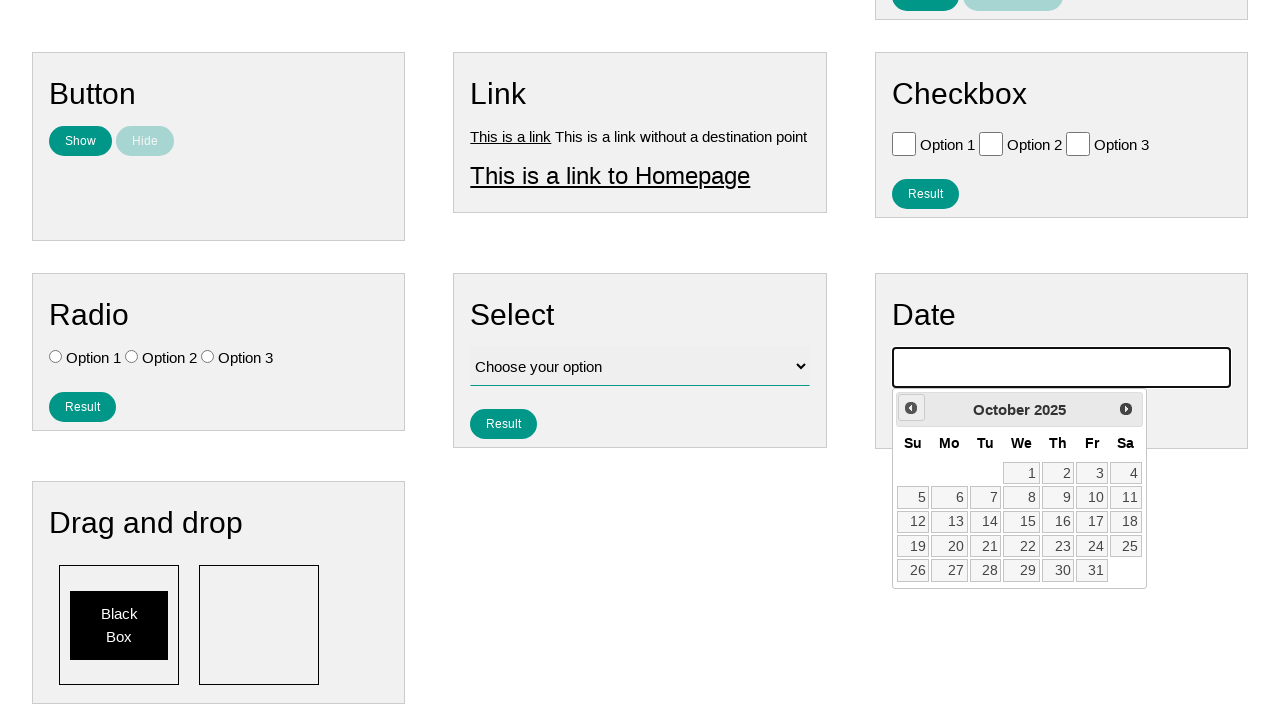

Clicked previous button to navigate back month 5 of 10 at (911, 408) on xpath=//span[text()='Prev']
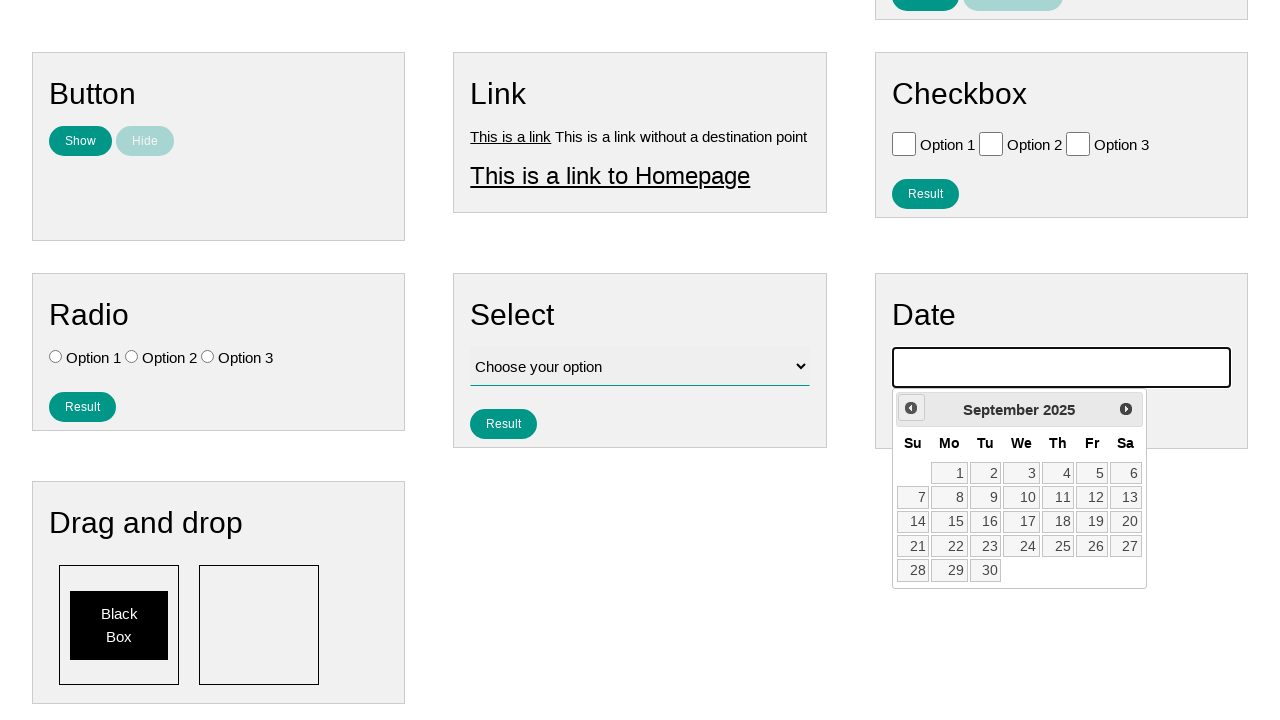

Waited 500ms before navigating to previous month
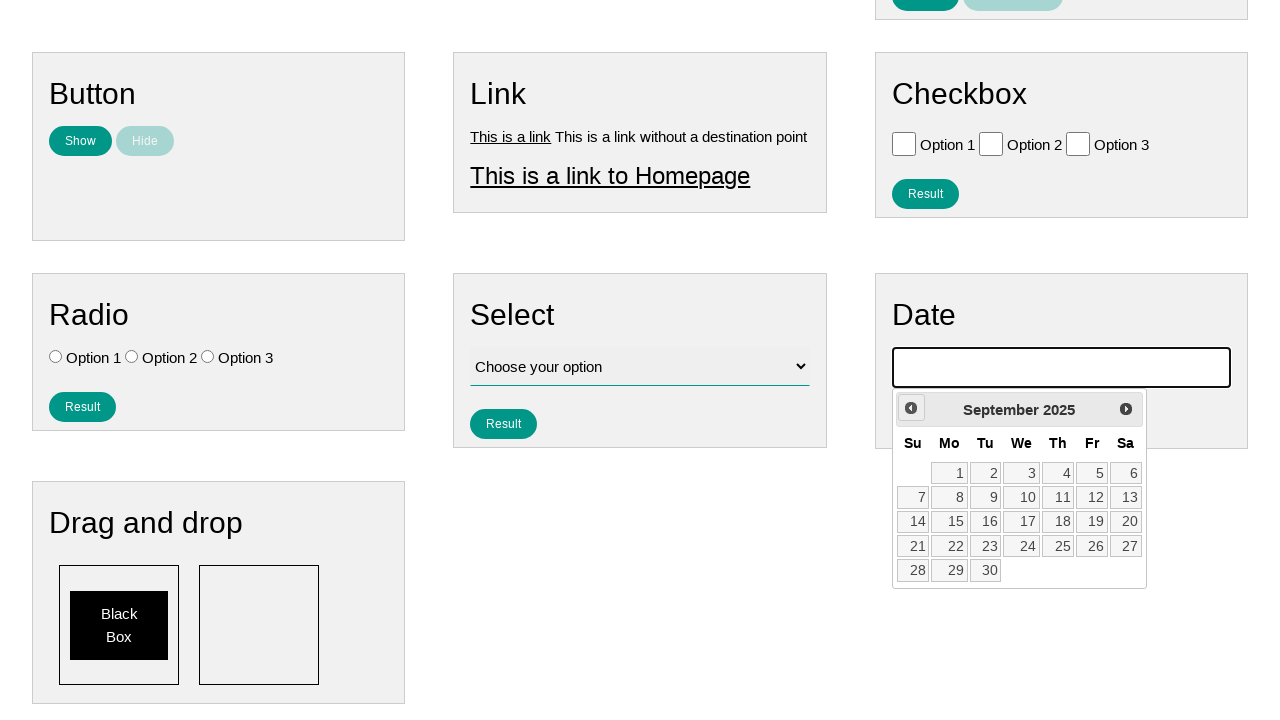

Clicked previous button to navigate back month 6 of 10 at (911, 408) on xpath=//span[text()='Prev']
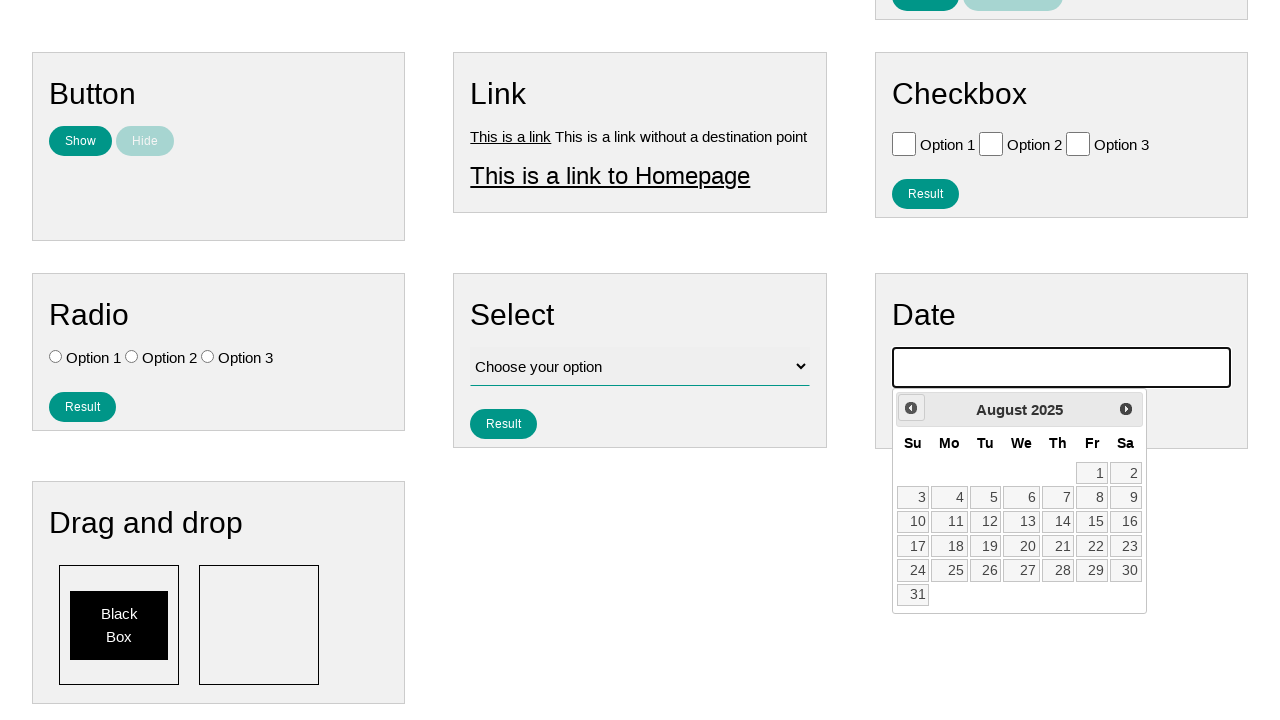

Waited 500ms before navigating to previous month
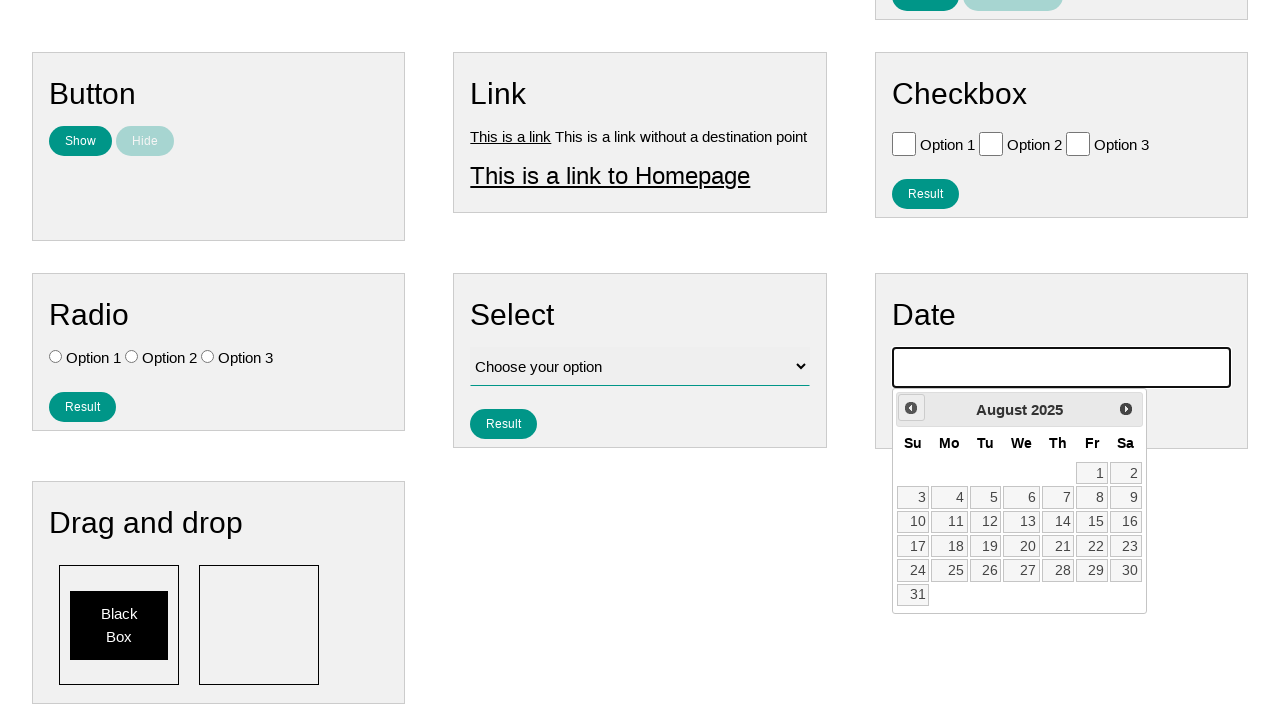

Clicked previous button to navigate back month 7 of 10 at (911, 408) on xpath=//span[text()='Prev']
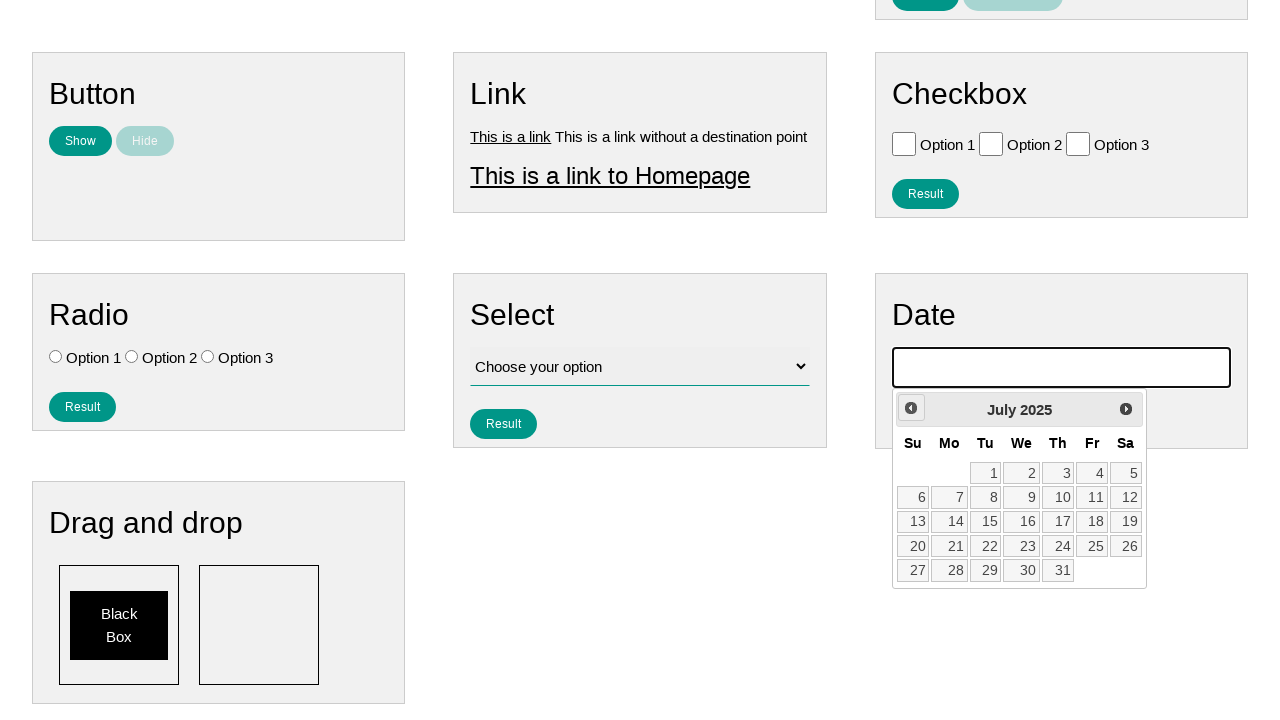

Waited 500ms before navigating to previous month
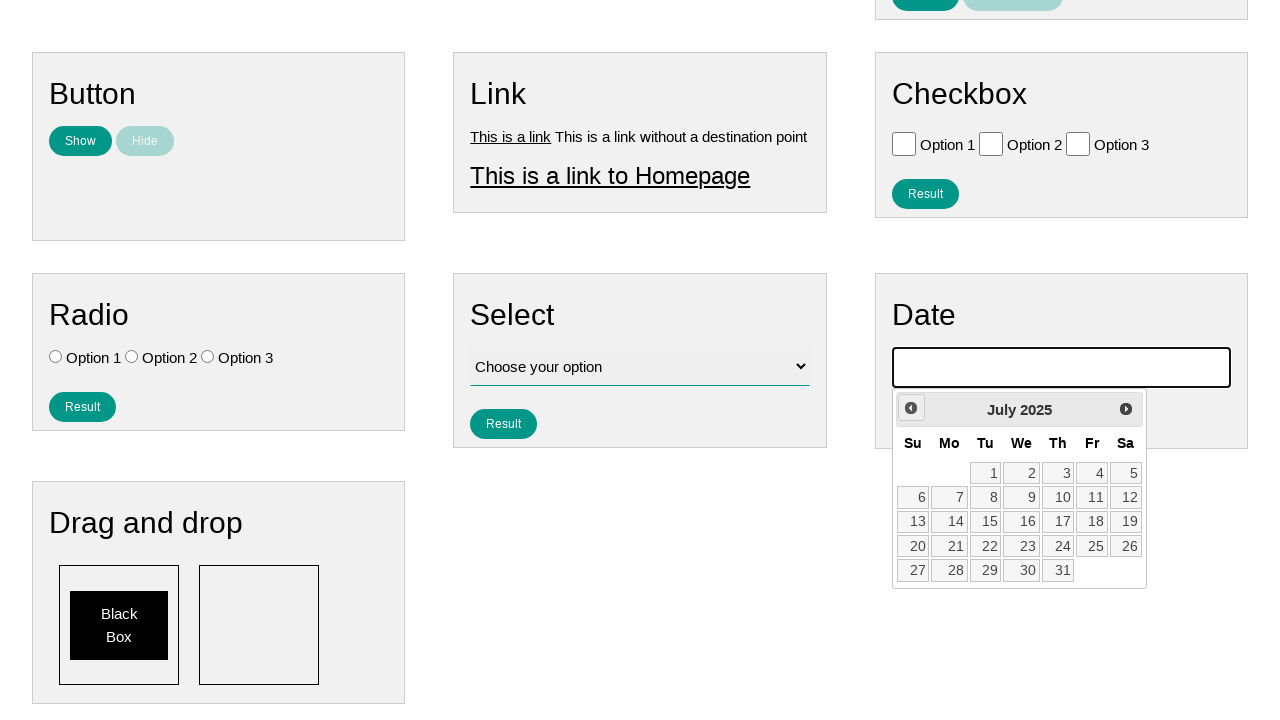

Clicked previous button to navigate back month 8 of 10 at (911, 408) on xpath=//span[text()='Prev']
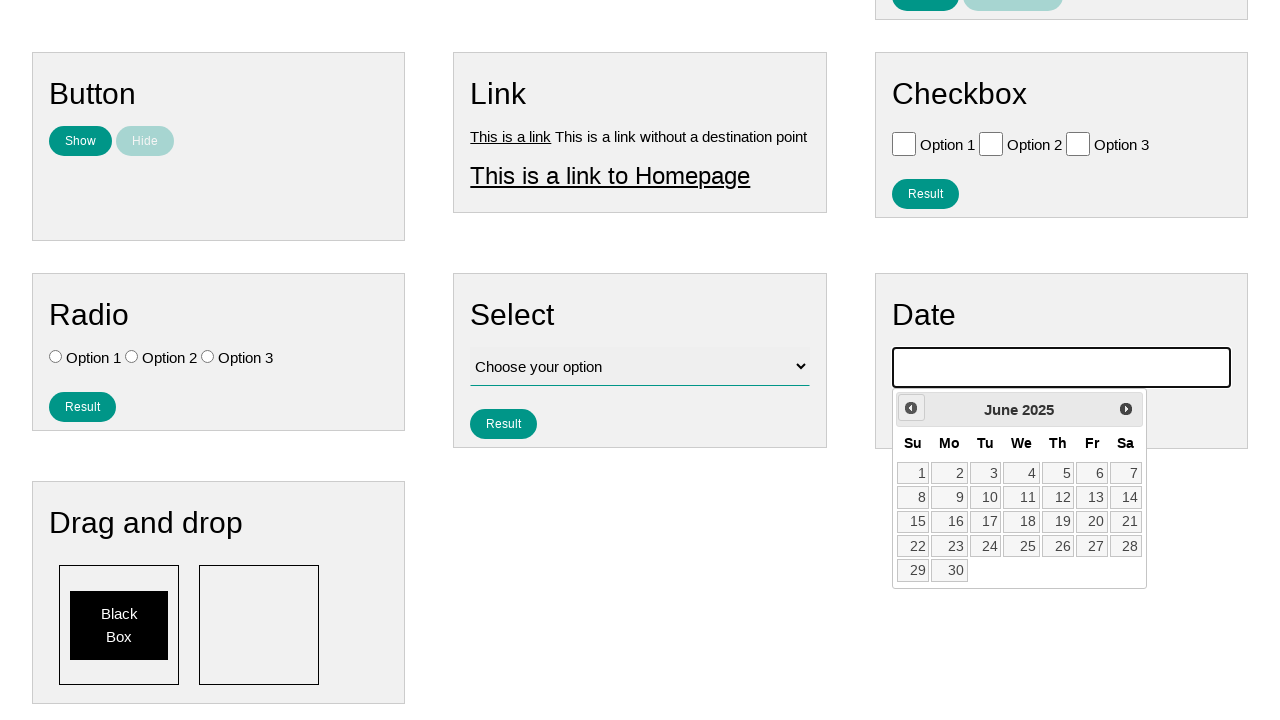

Waited 500ms before navigating to previous month
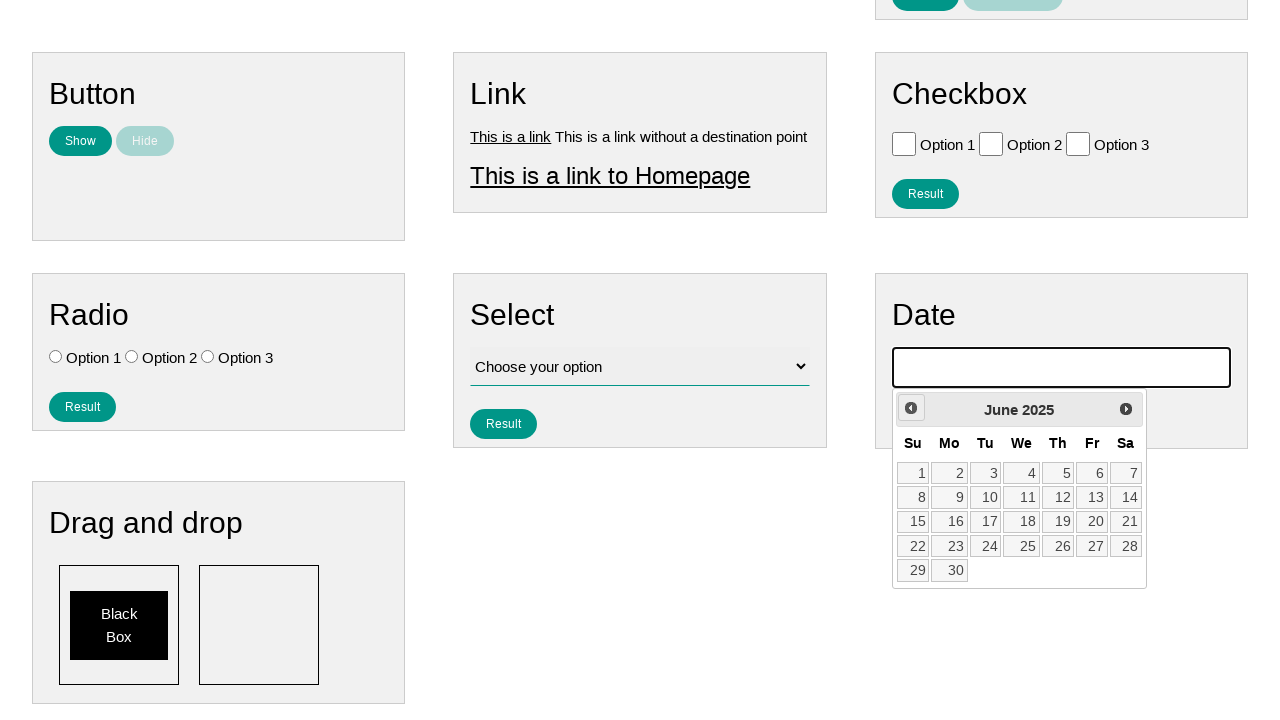

Clicked previous button to navigate back month 9 of 10 at (911, 408) on xpath=//span[text()='Prev']
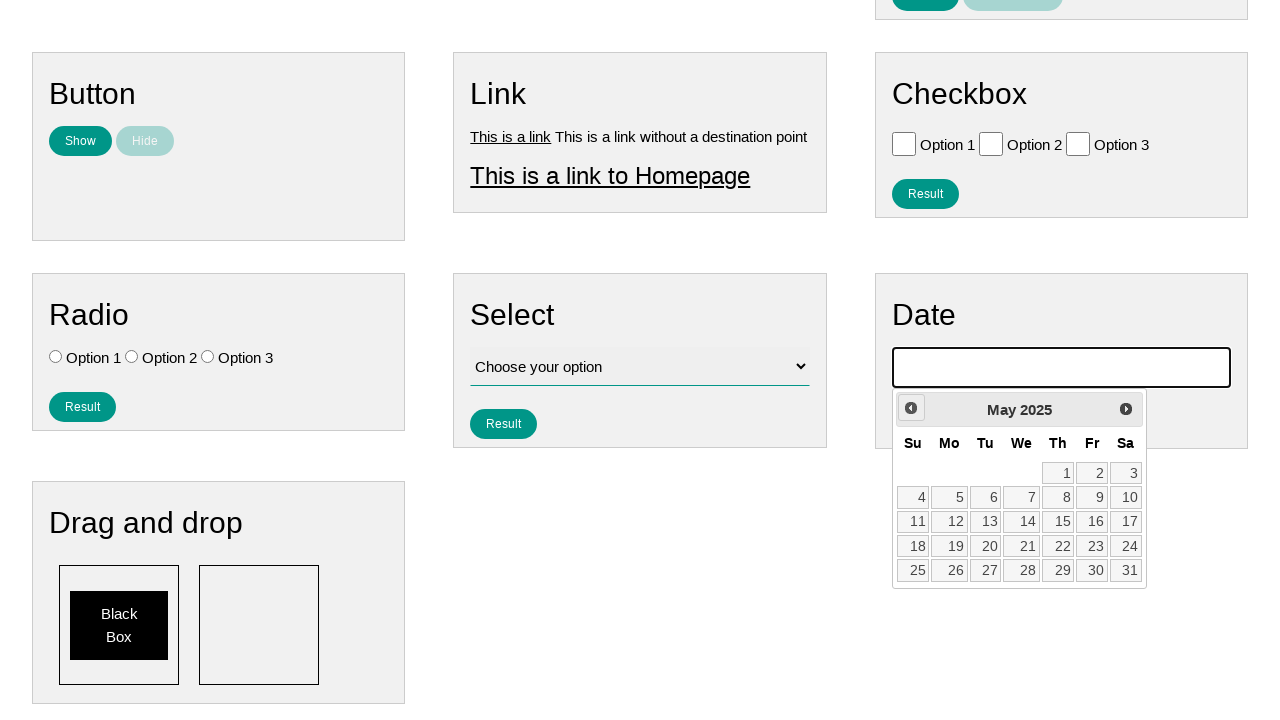

Waited 500ms before navigating to previous month
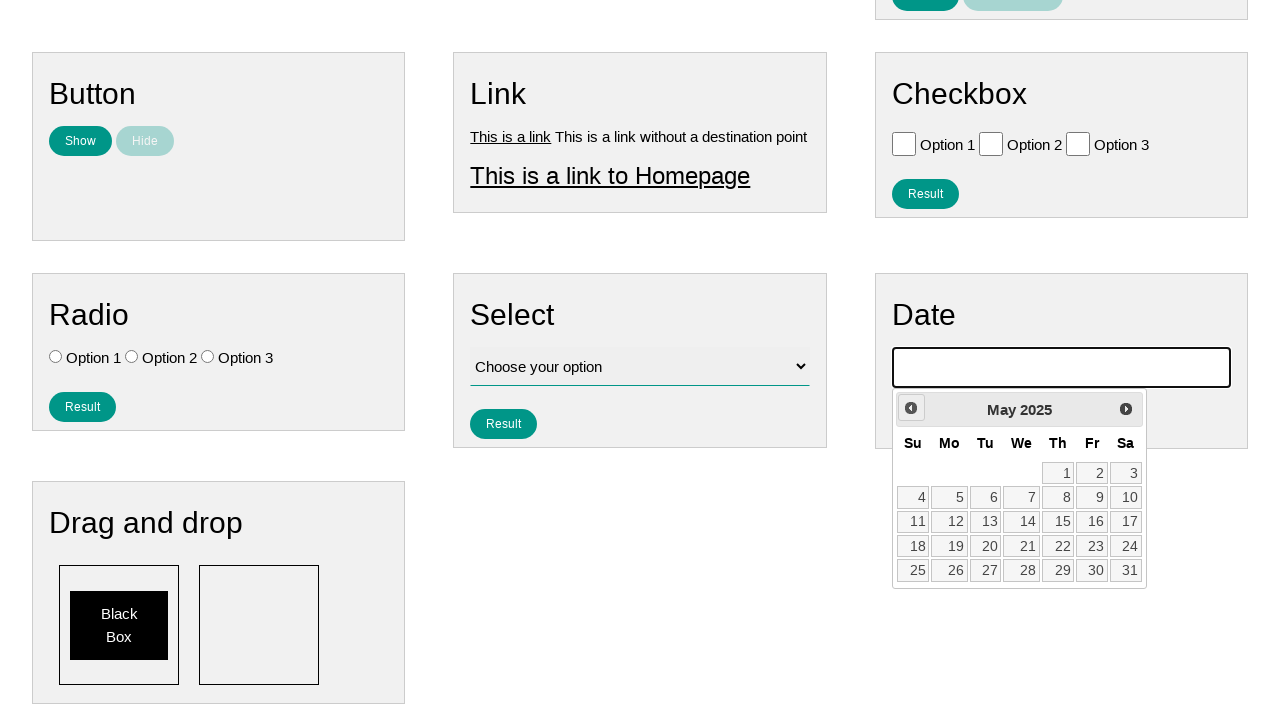

Clicked previous button to navigate back month 10 of 10 at (911, 408) on xpath=//span[text()='Prev']
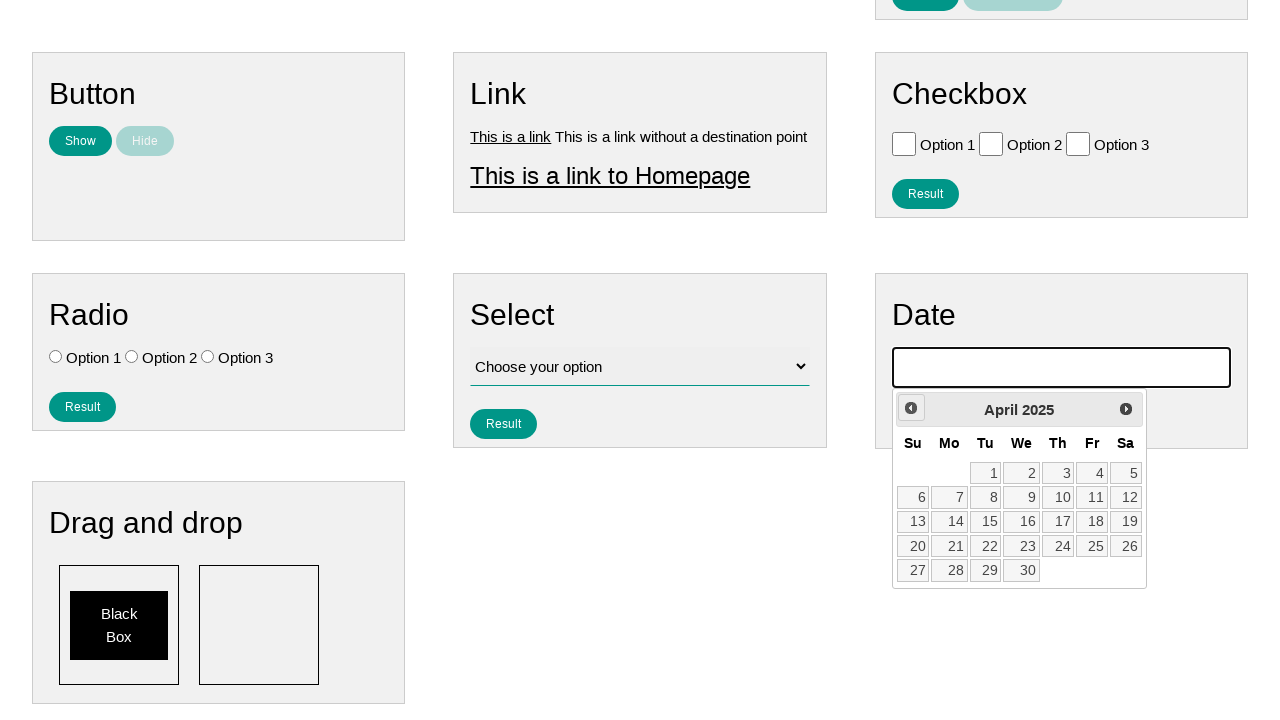

Selected the 15th day from the calendar at (986, 522) on xpath=//a[text()='15']
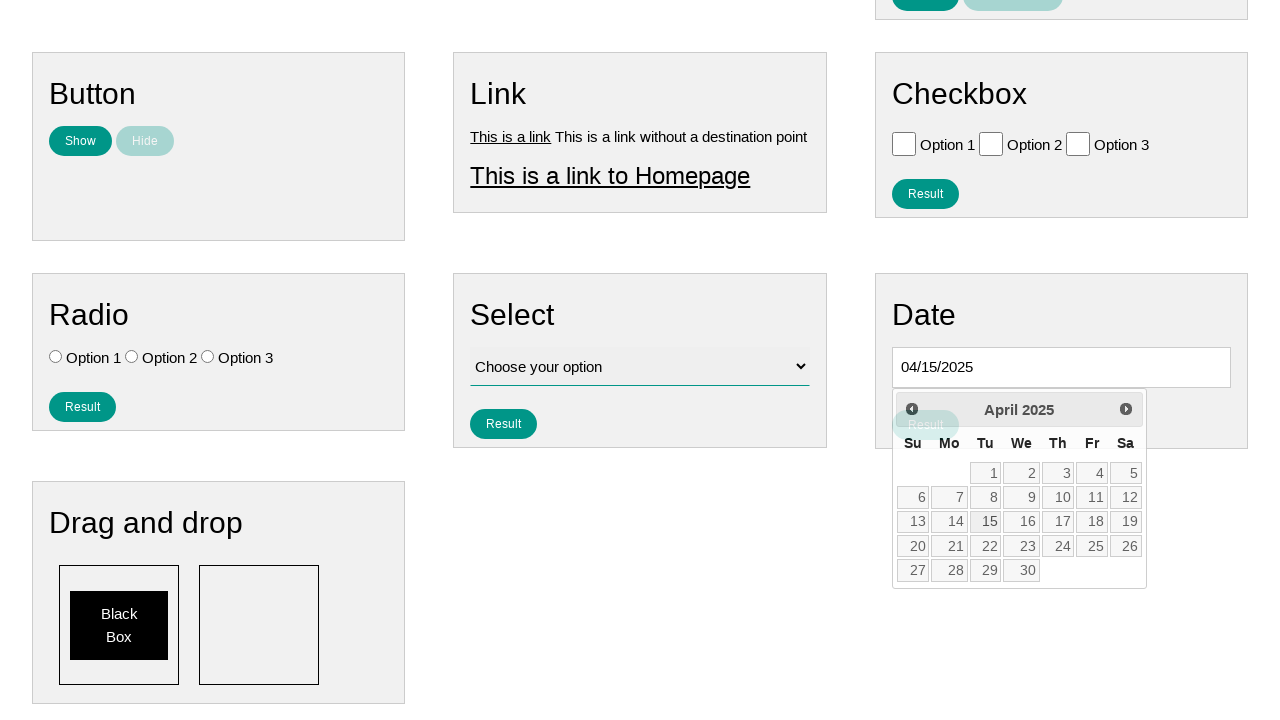

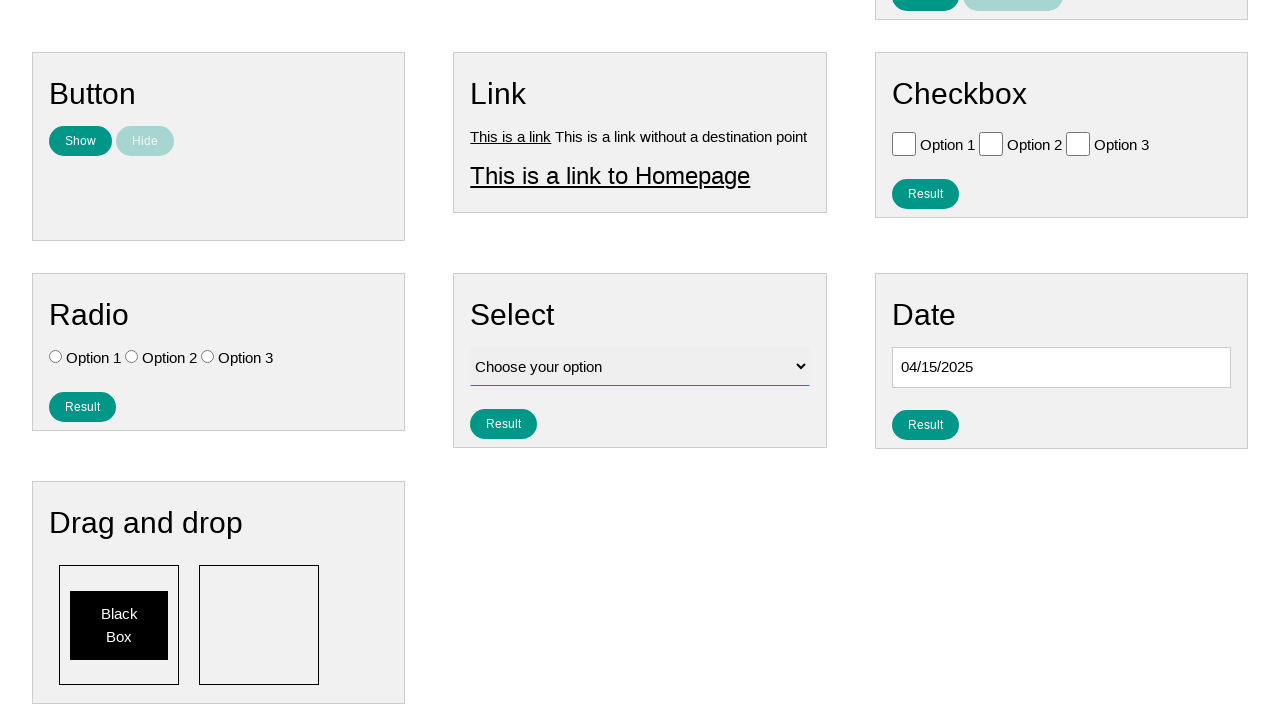